Tests that clicking the Upskill button opens the Arena education page in a new tab

Starting URL: https://neuronpedia.org

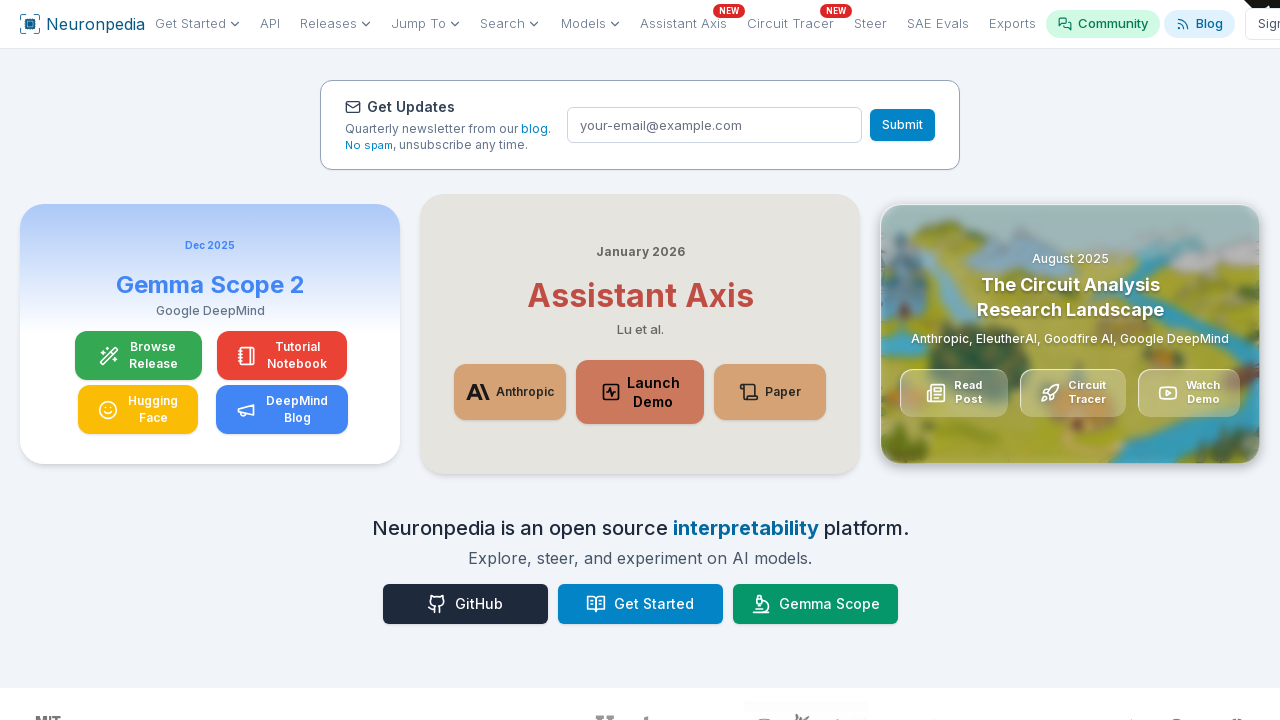

Clicked Upskill button and waited for popup at (1030, 361) on internal:role=button[name="Upskill"i]
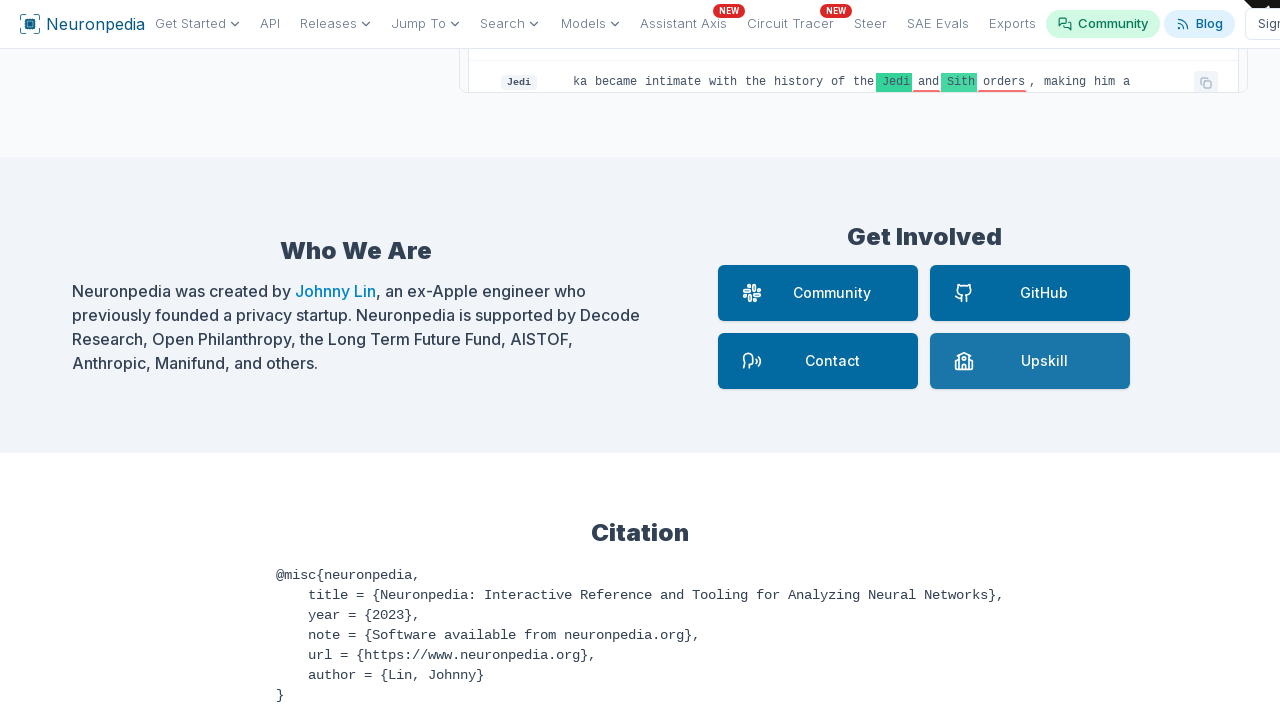

Popup window opened with new page reference
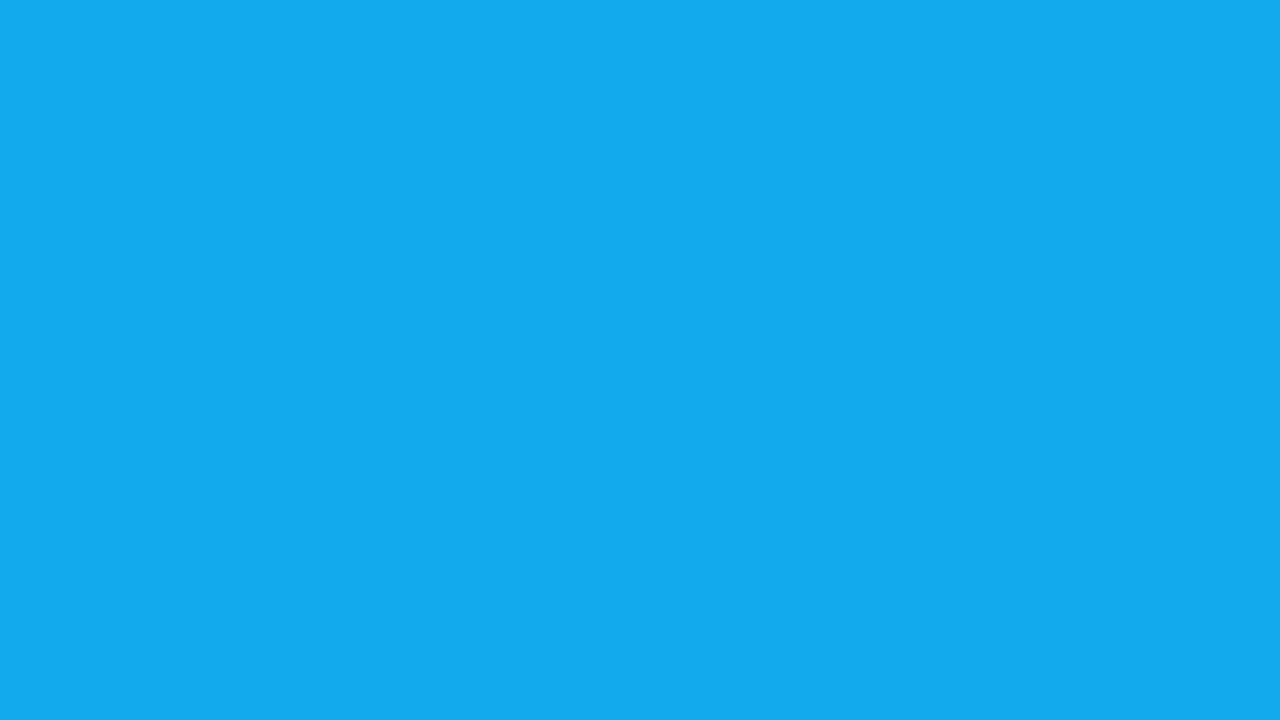

Verified that Arena education page loaded at https://www.arena.education/
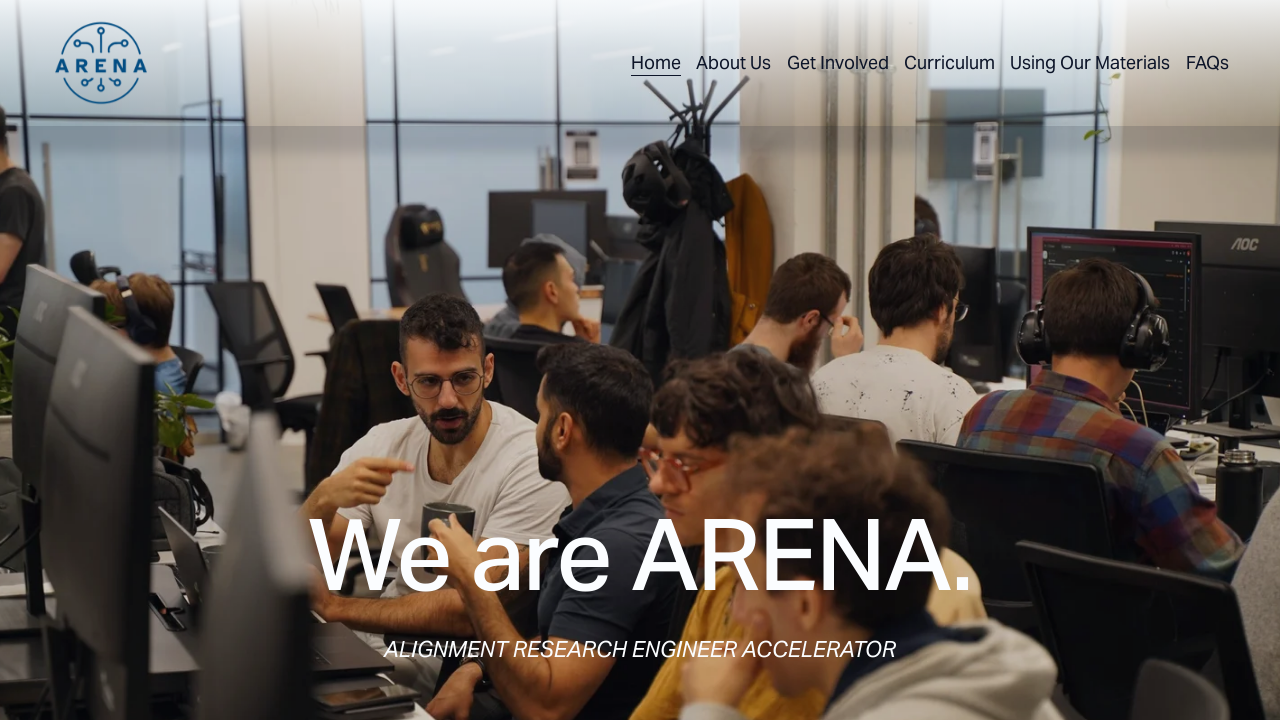

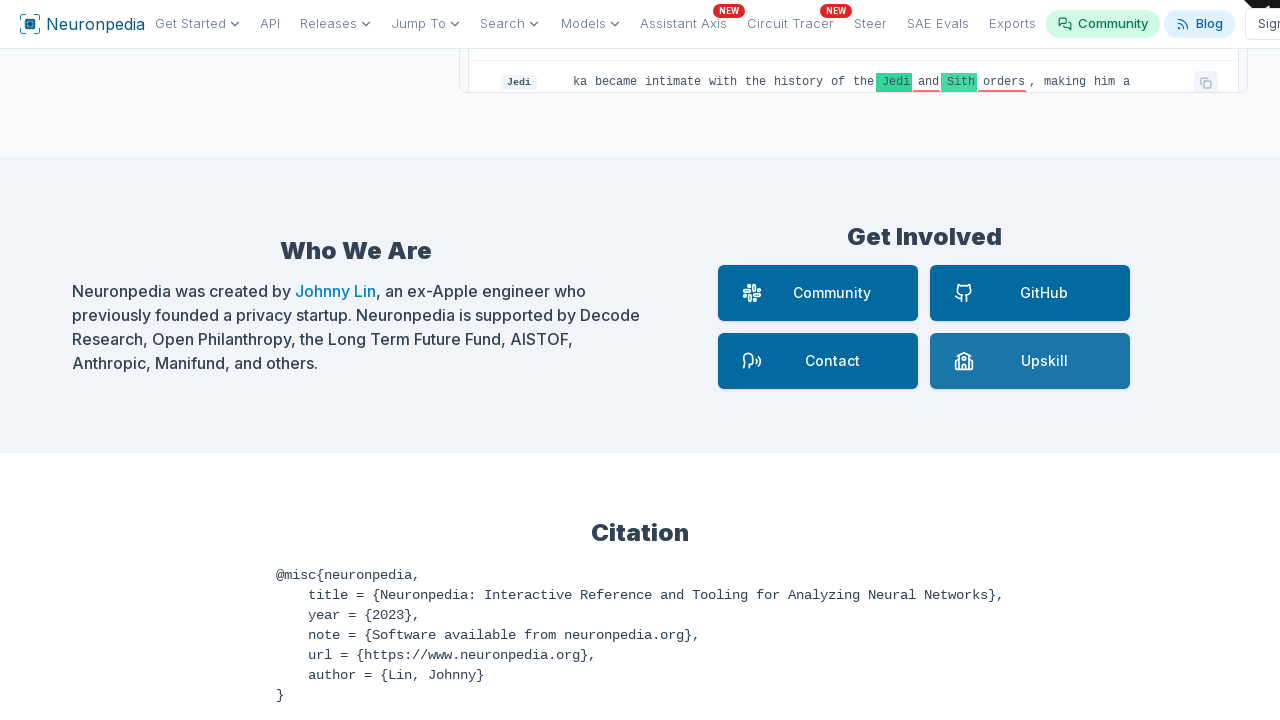